Tests date picker functionality by selecting a specific date of birth (April 24, 1998) from a calendar widget on a dummy ticket booking form

Starting URL: https://dummyticket.com/dummy-ticket-for-visa-application/

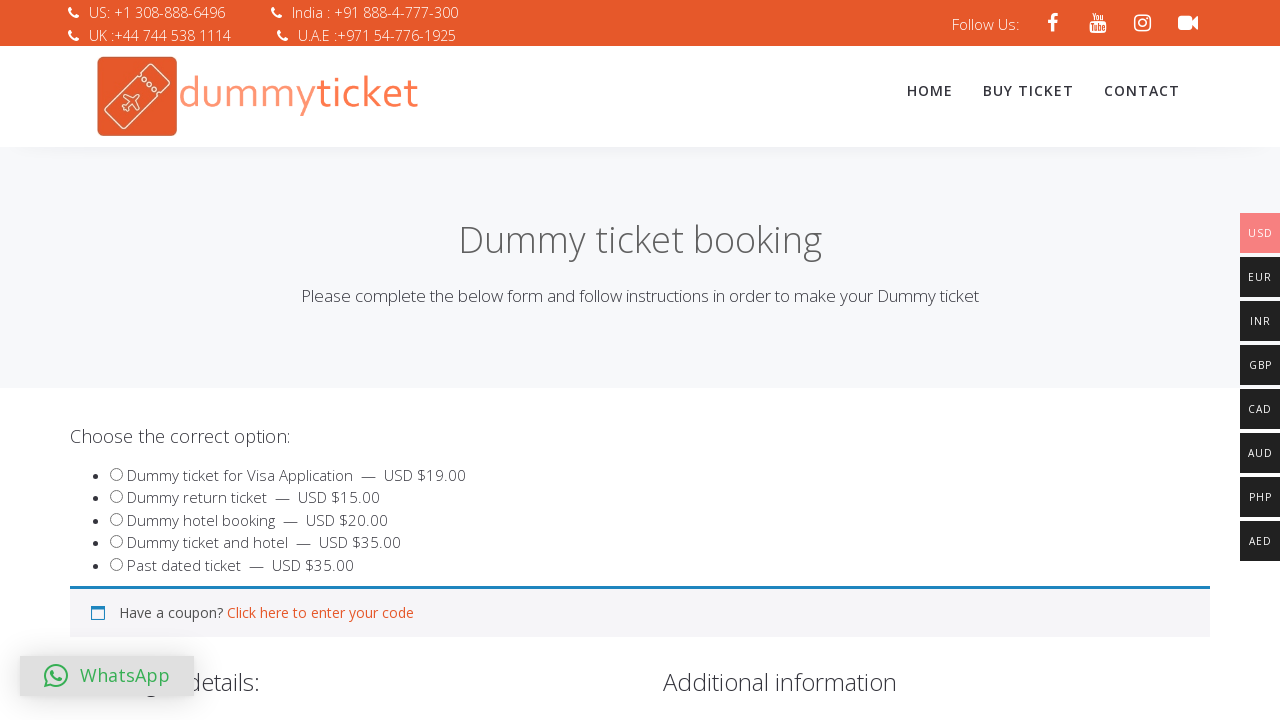

Clicked on date of birth input to open the date picker at (344, 360) on input#dob
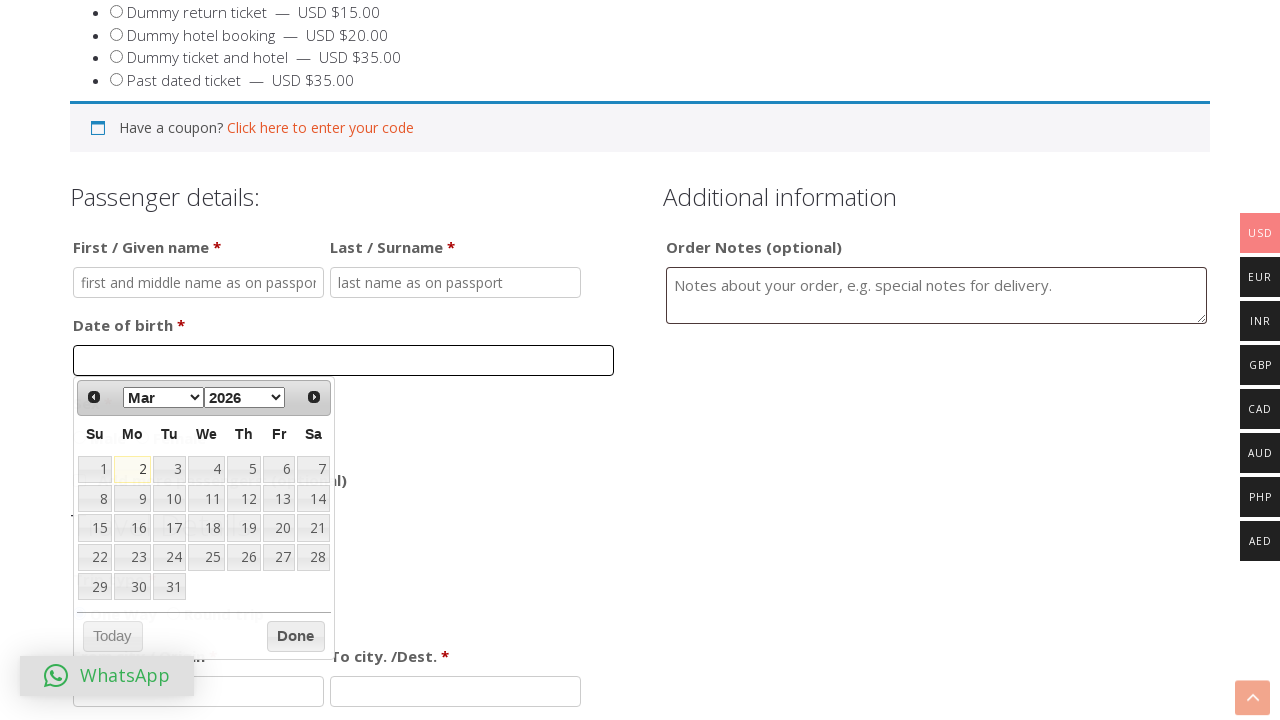

Selected April from the month dropdown on select[aria-label='Select month']
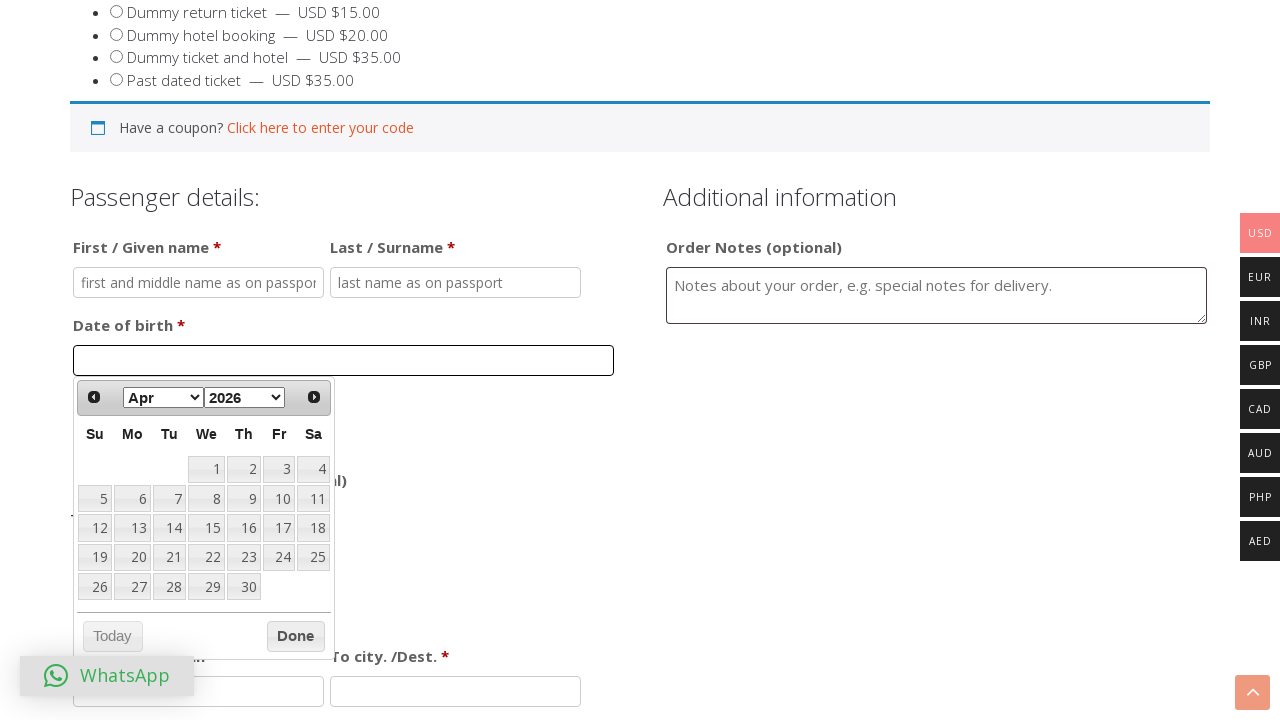

Selected 1998 from the year dropdown on select[aria-label='Select year']
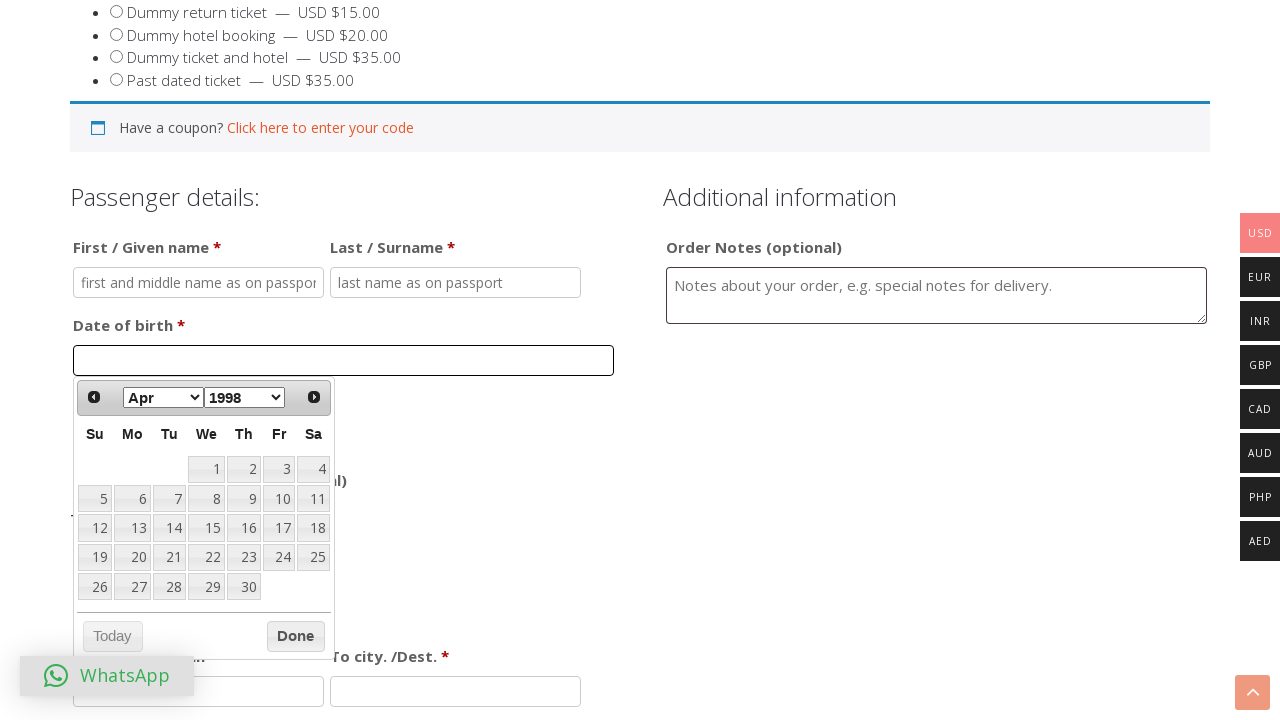

Clicked on the 24th day to complete date selection (April 24, 1998) at (279, 557) on xpath=//table[@class='ui-datepicker-calendar']//tbody/tr/td/a[text()='24']
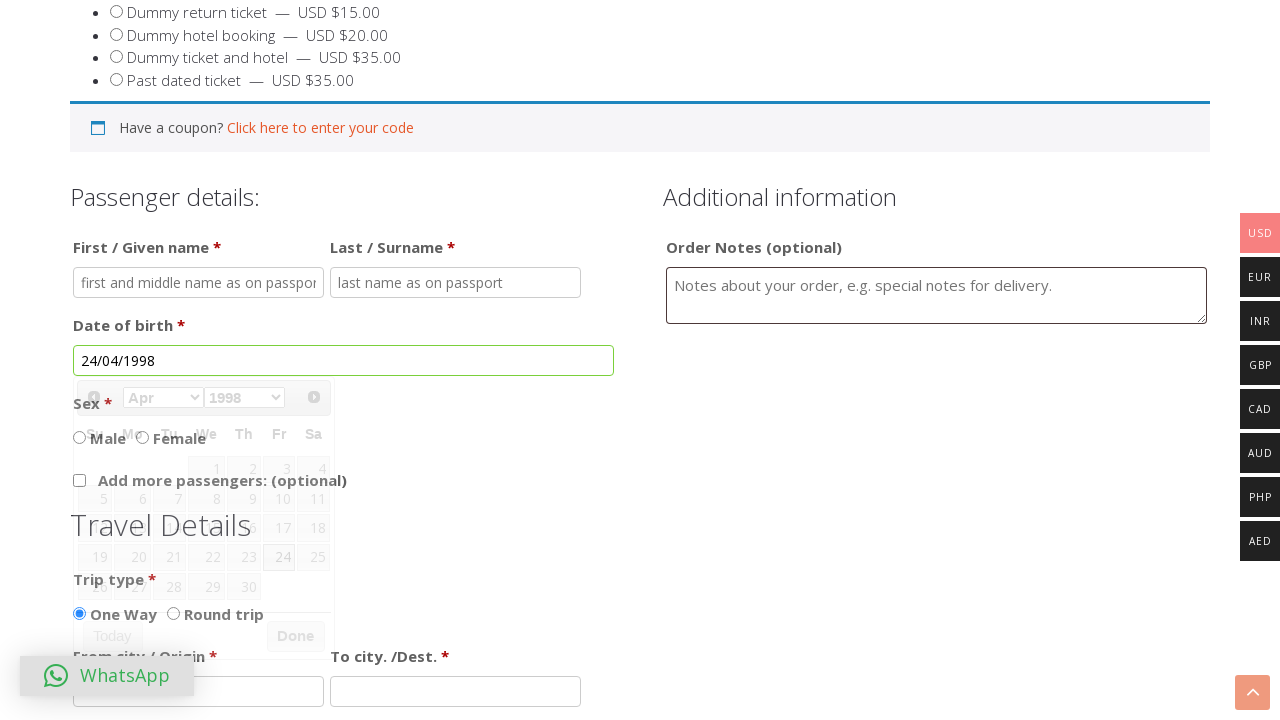

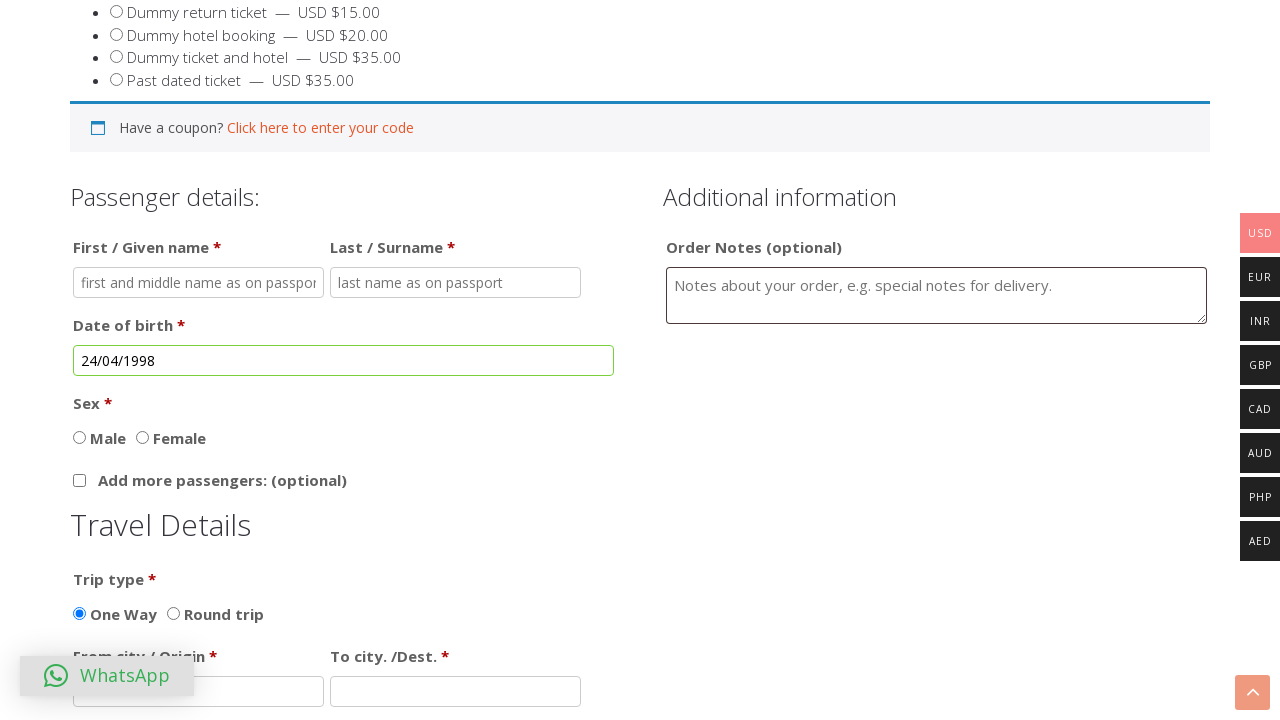